Tests the search functionality on Webhallen by entering a product name and submitting the search

Starting URL: https://www.webhallen.com

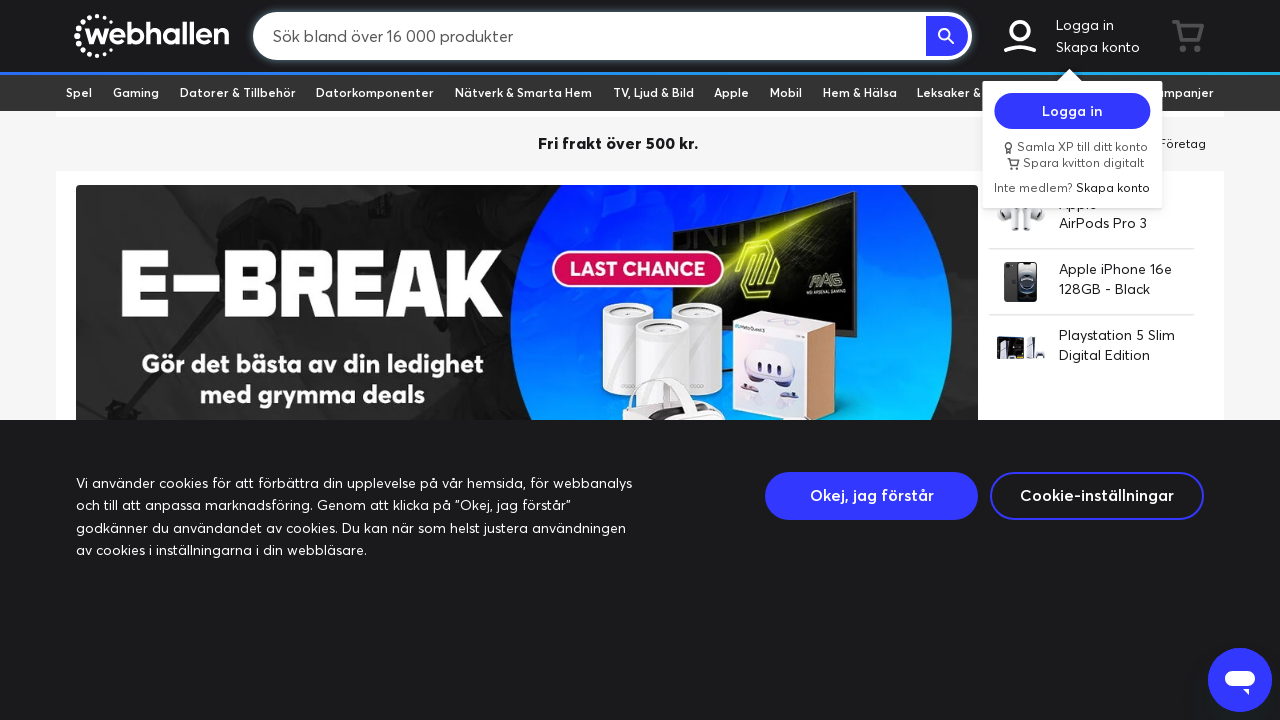

Filled search field with 'Sony WH-1000XM5' on input[placeholder='Sök bland över 16 000 produkter']
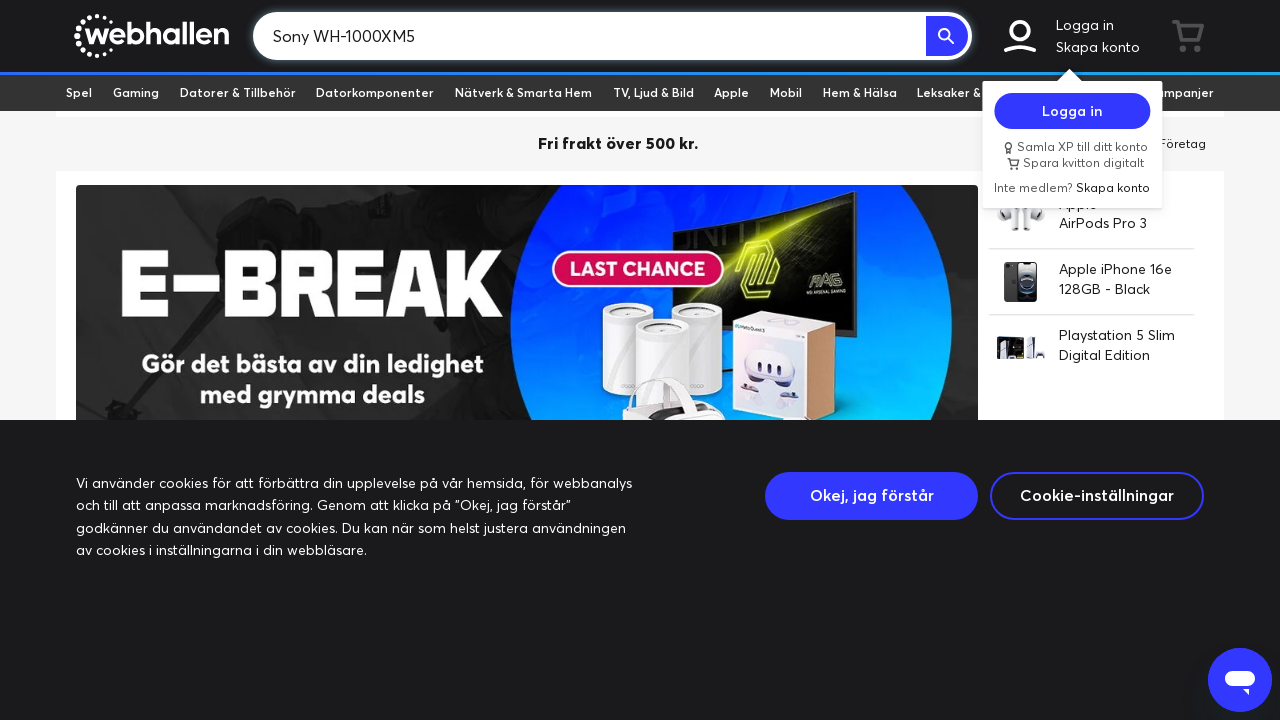

Pressed Enter to submit search on input[placeholder='Sök bland över 16 000 produkter']
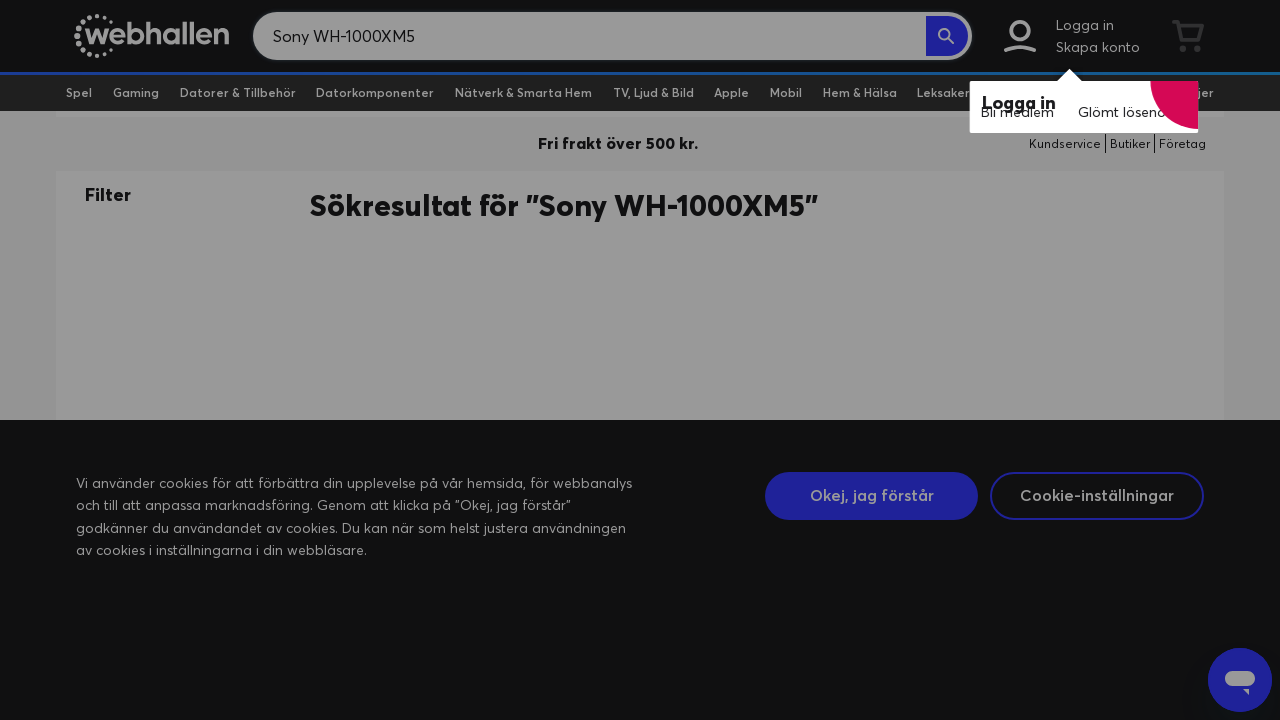

Search results loaded and page became idle
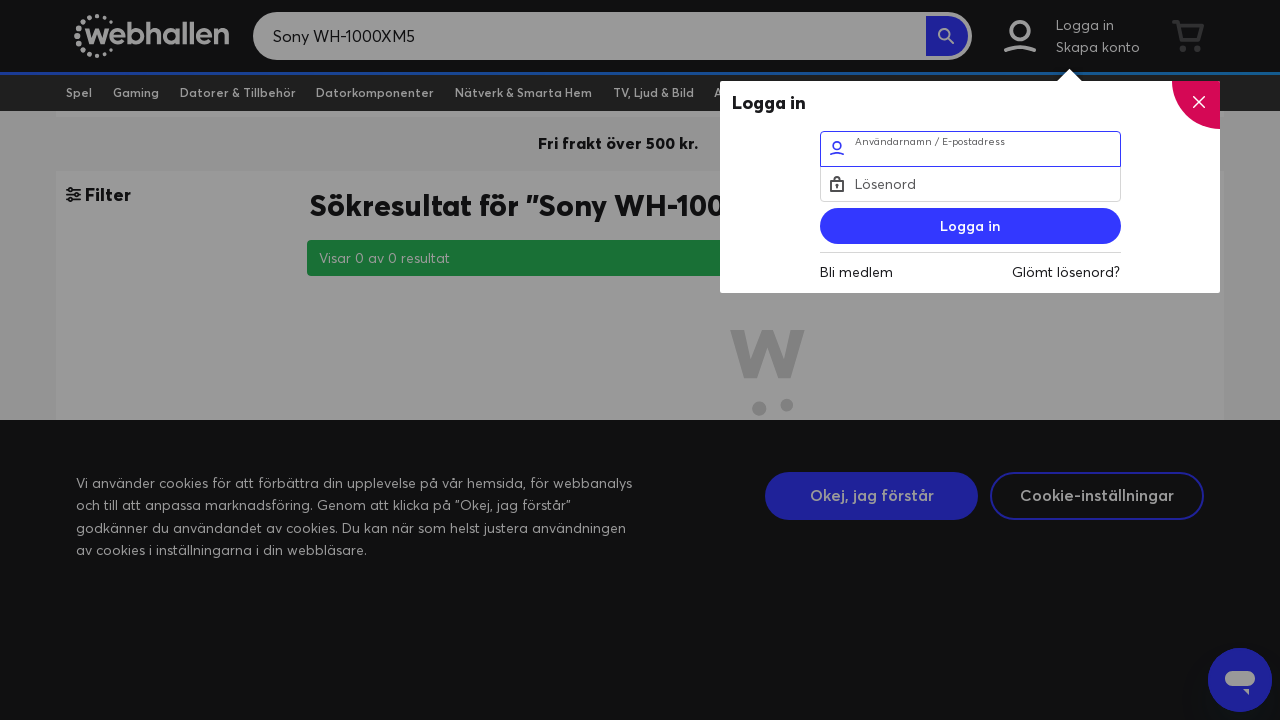

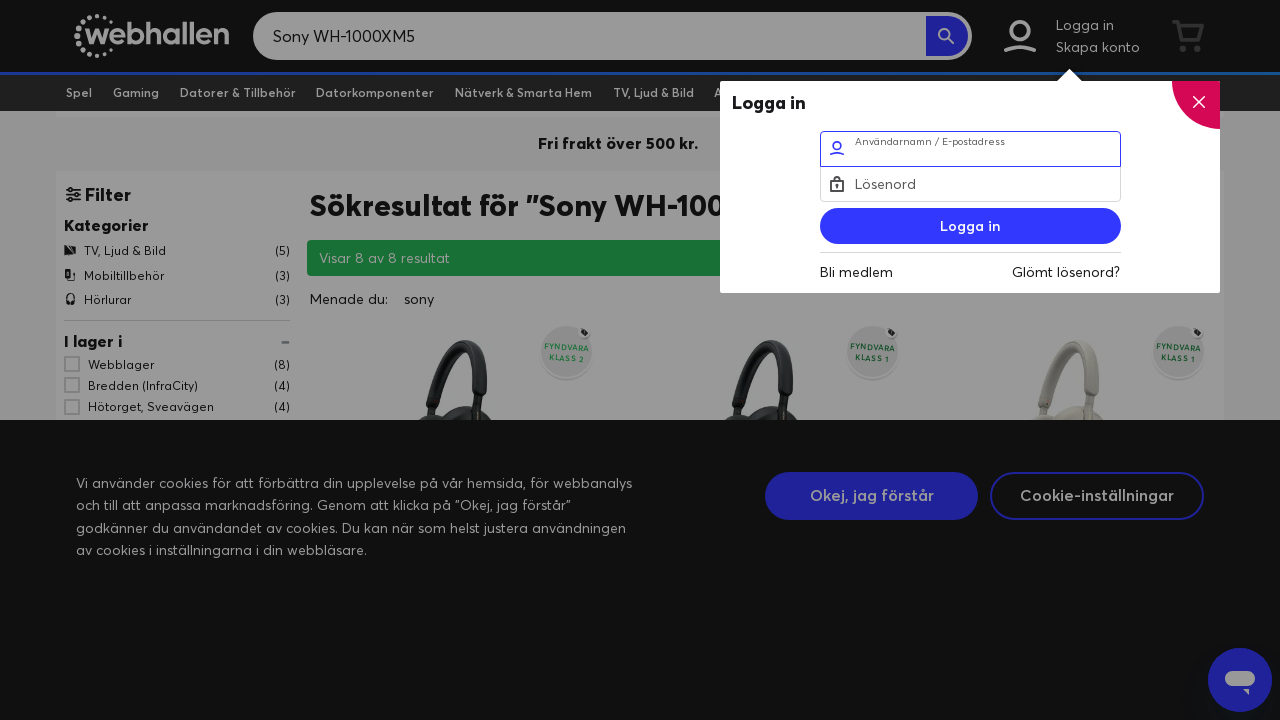